Tests the text box form by filling in name, email, current address, and permanent address fields, then submitting and verifying the output displays the entered information.

Starting URL: http://demoqa.com/

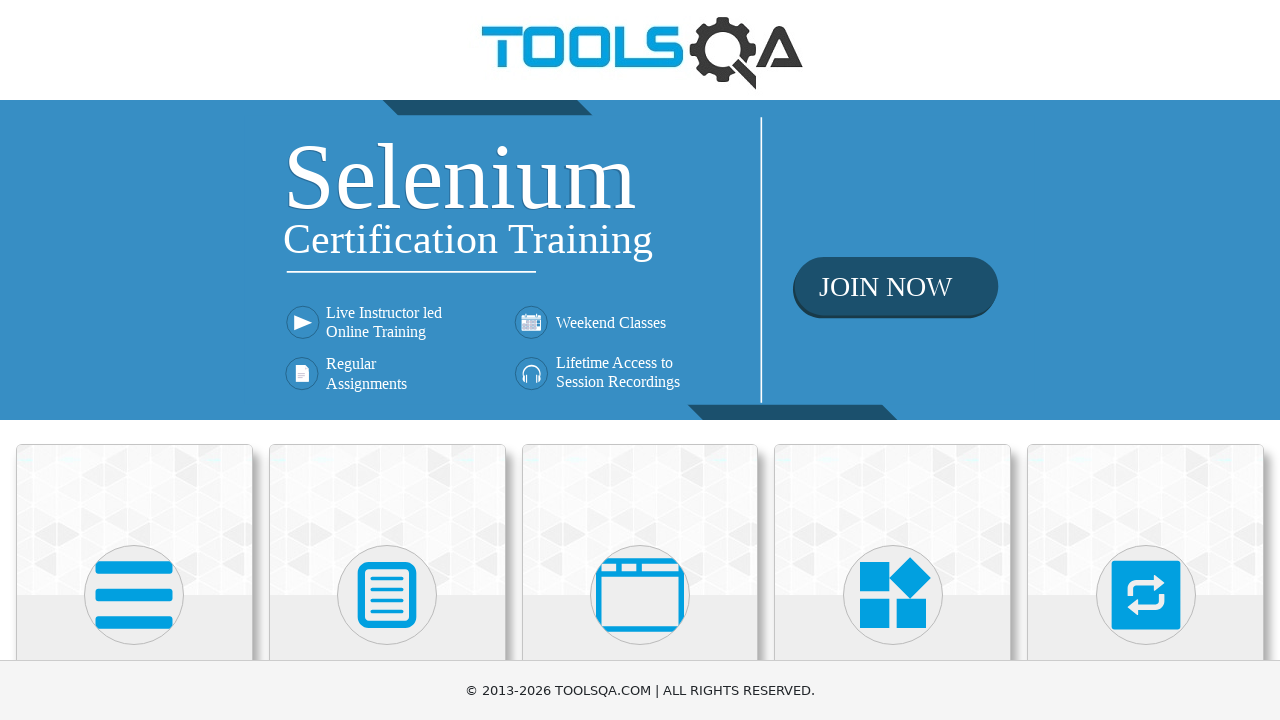

Clicked on the Elements card to open the elements section at (134, 520) on .top-card >> nth=0
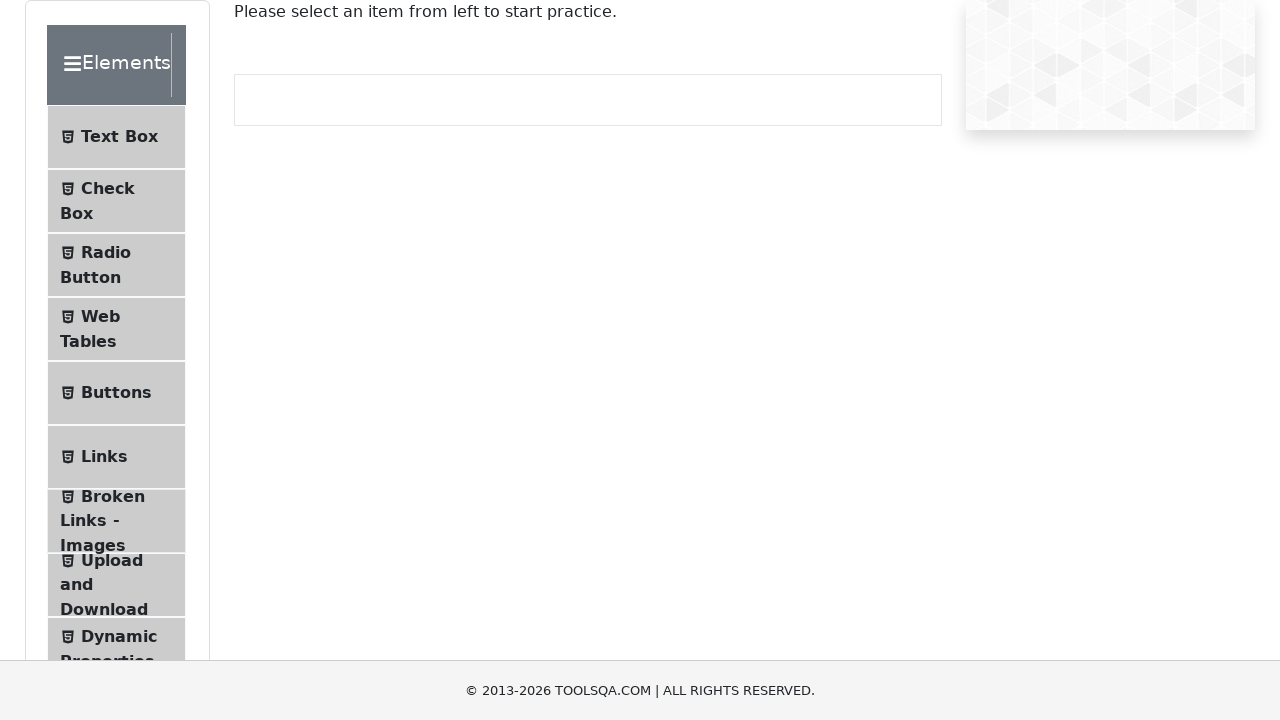

Clicked on Text Box menu item at (116, 137) on #item-0
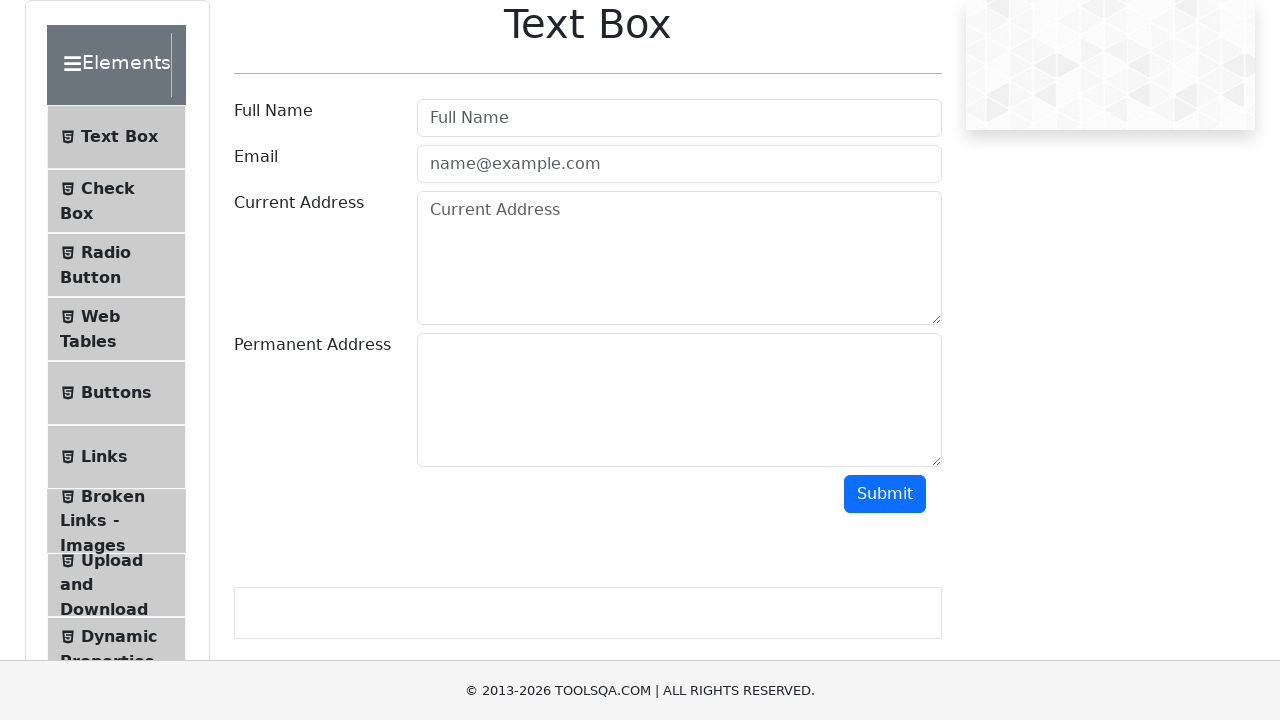

Filled in the name field with 'Rohini Srivastava' on #userName
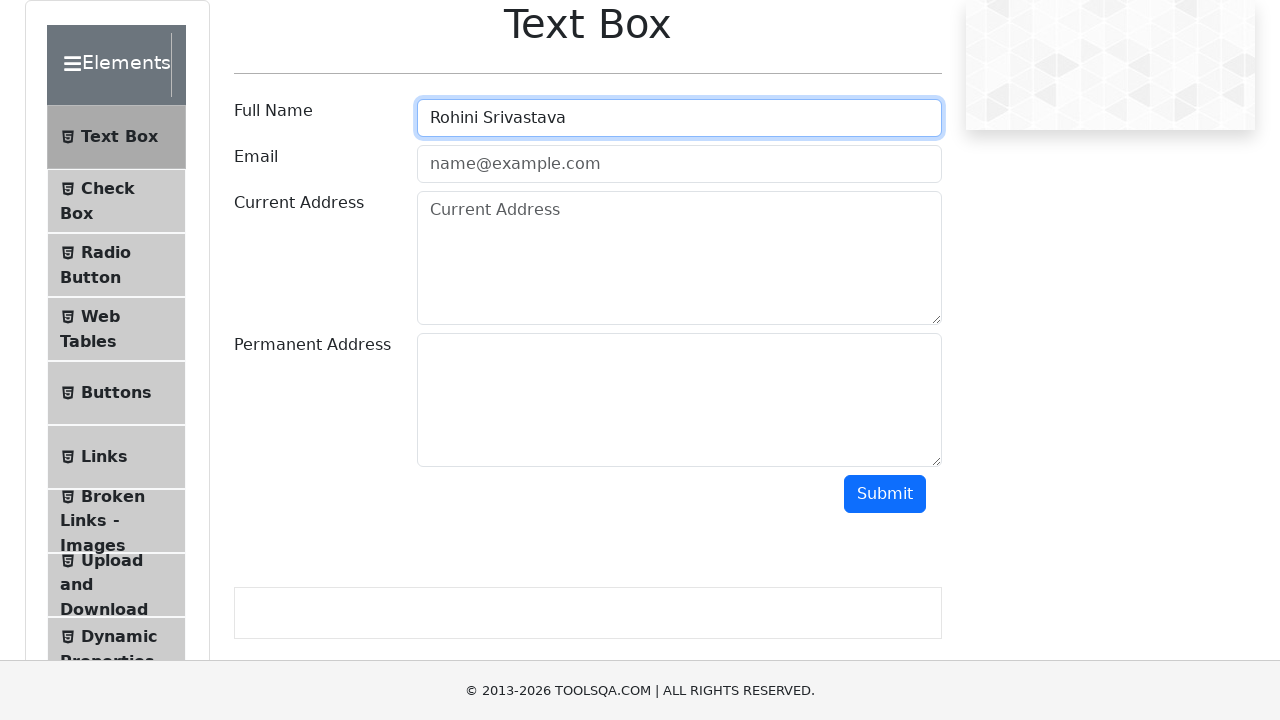

Filled in the email field with 'rdtdrtr@gmail.com' on #userEmail
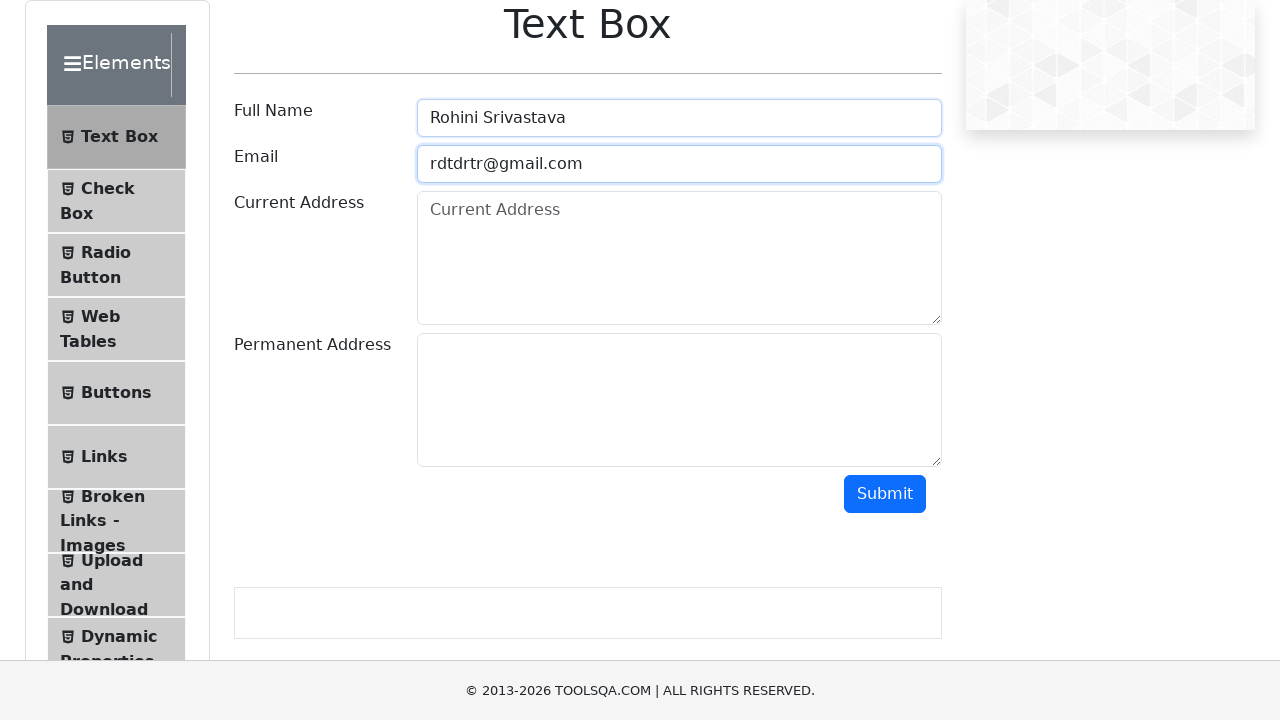

Filled in the current address field with 'dytfuygudtstrfchjbgy' on #currentAddress
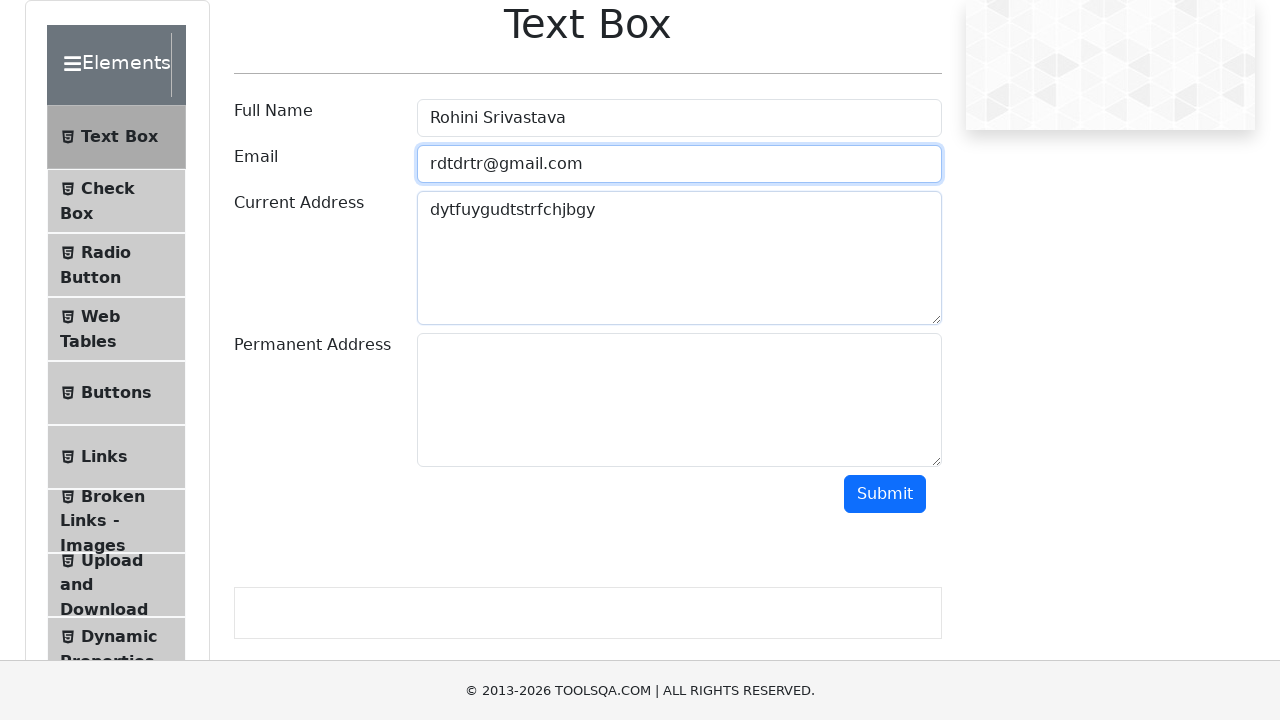

Filled in the permanent address field with 'dyfyddhgyutytfgfyj' on #permanentAddress
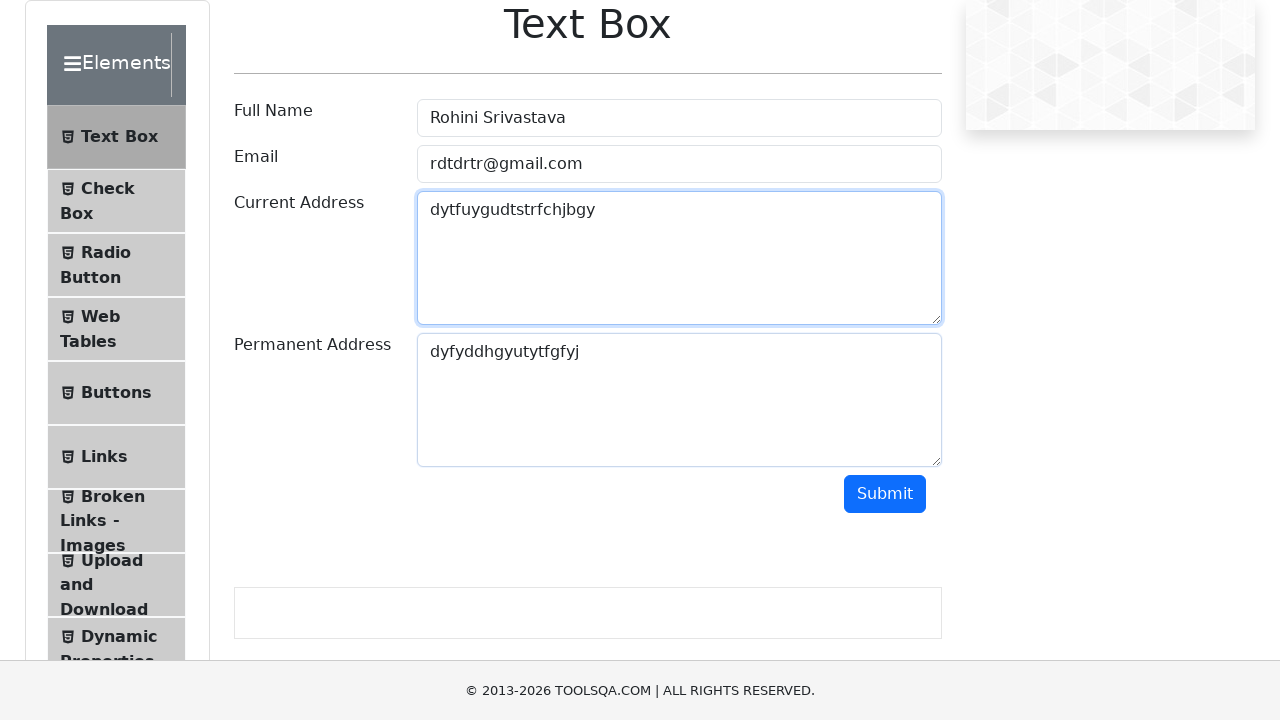

Scrolled submit button into view
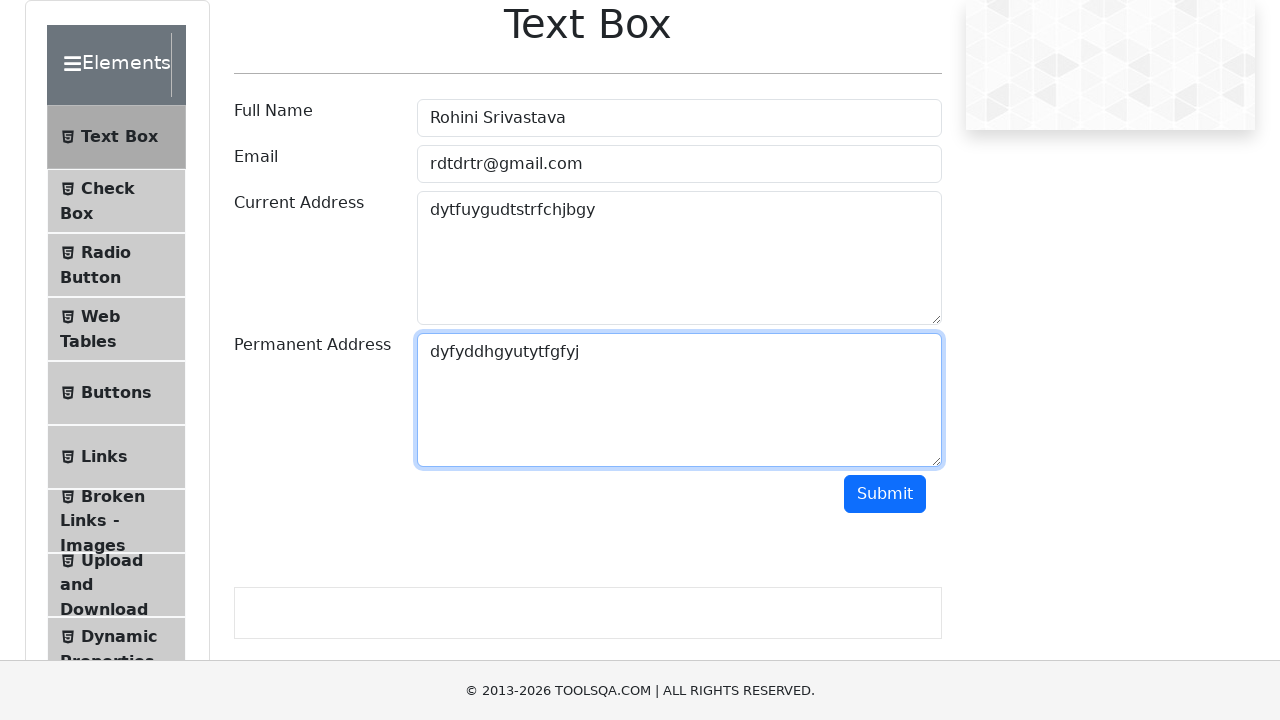

Clicked submit button to submit the form at (885, 494) on #submit
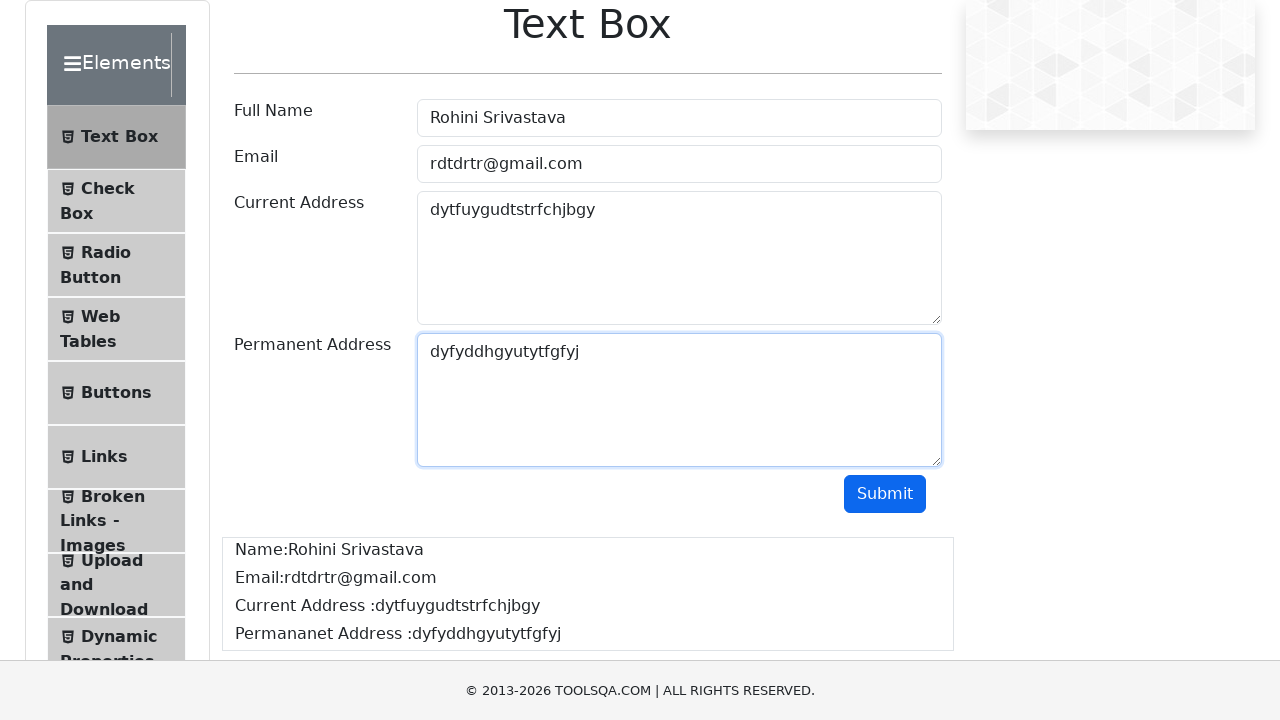

Output section loaded and is visible on the page
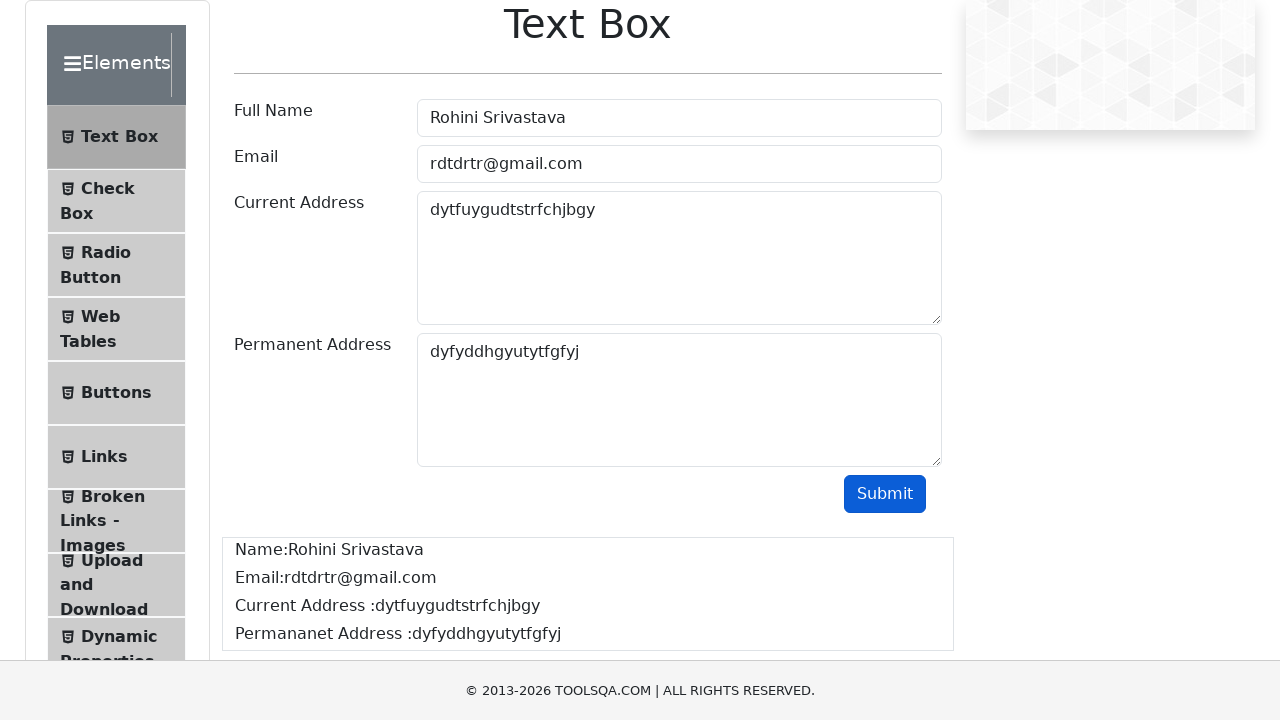

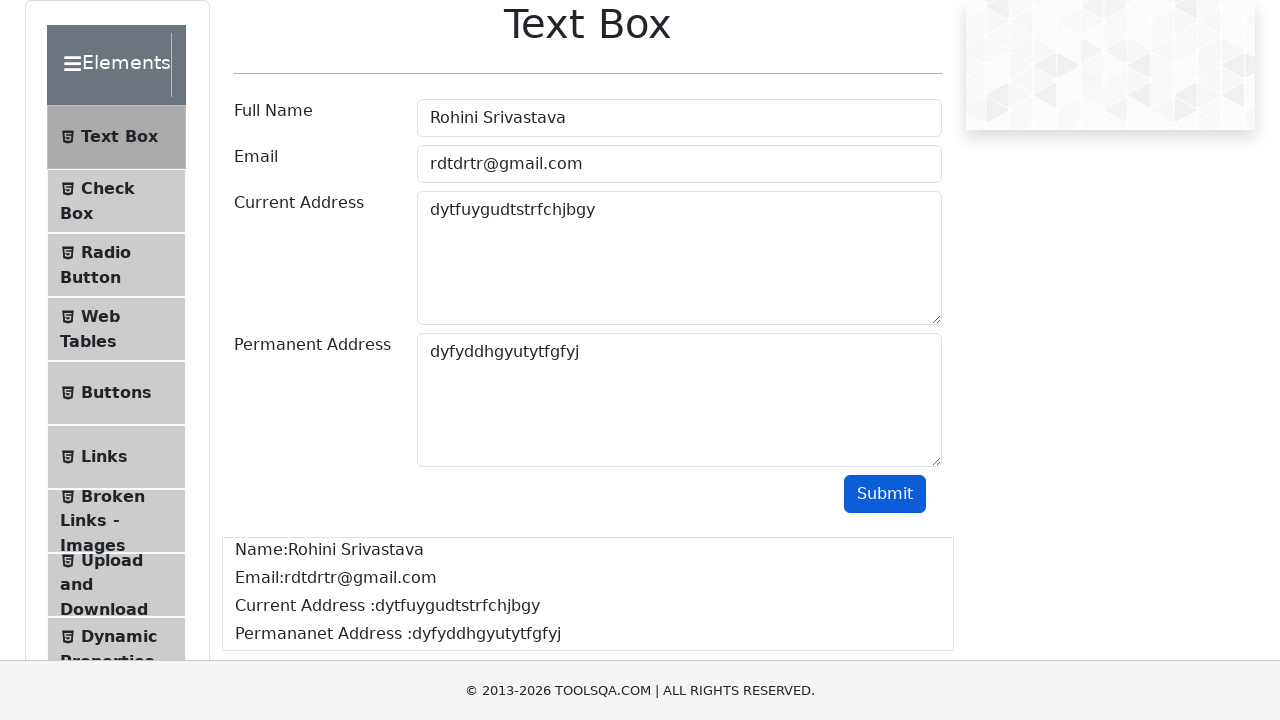